Tests opening multiple links in the footer section by ctrl+clicking each link to open in new tabs, then switching between tabs to verify they loaded

Starting URL: https://www.rahulshettyacademy.com/AutomationPractice/

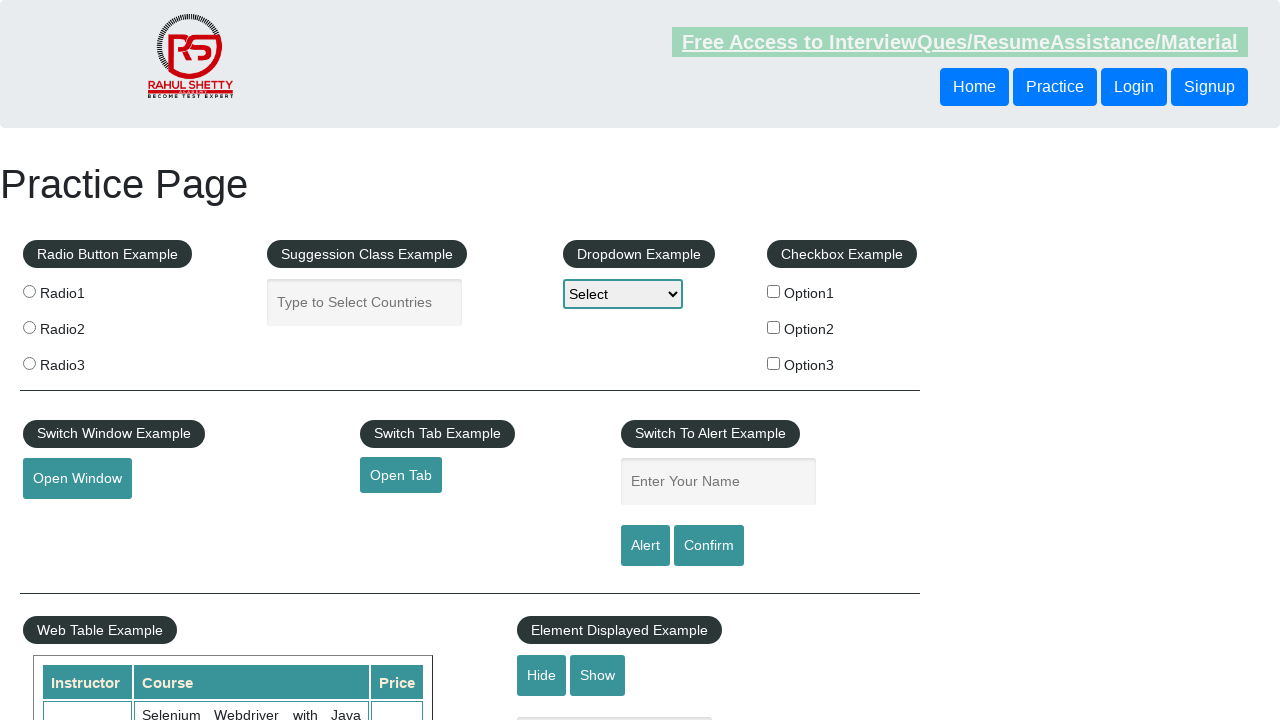

Located footer column with links
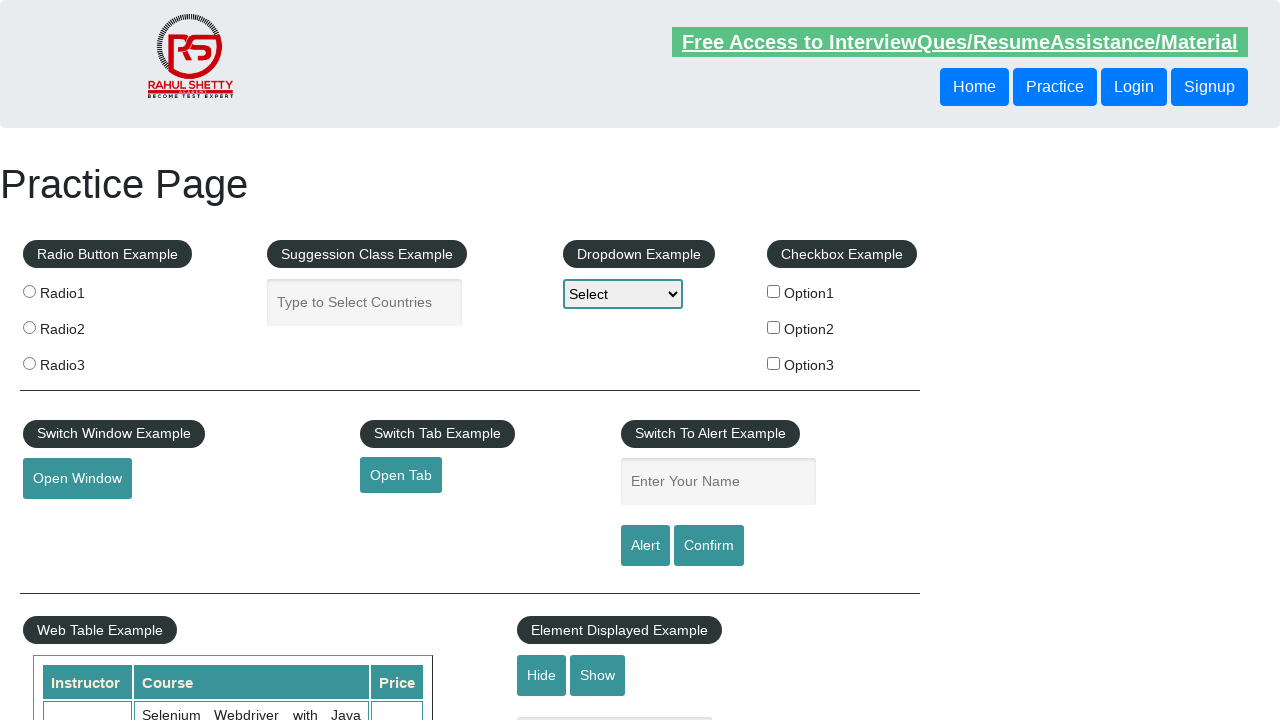

Retrieved all footer links
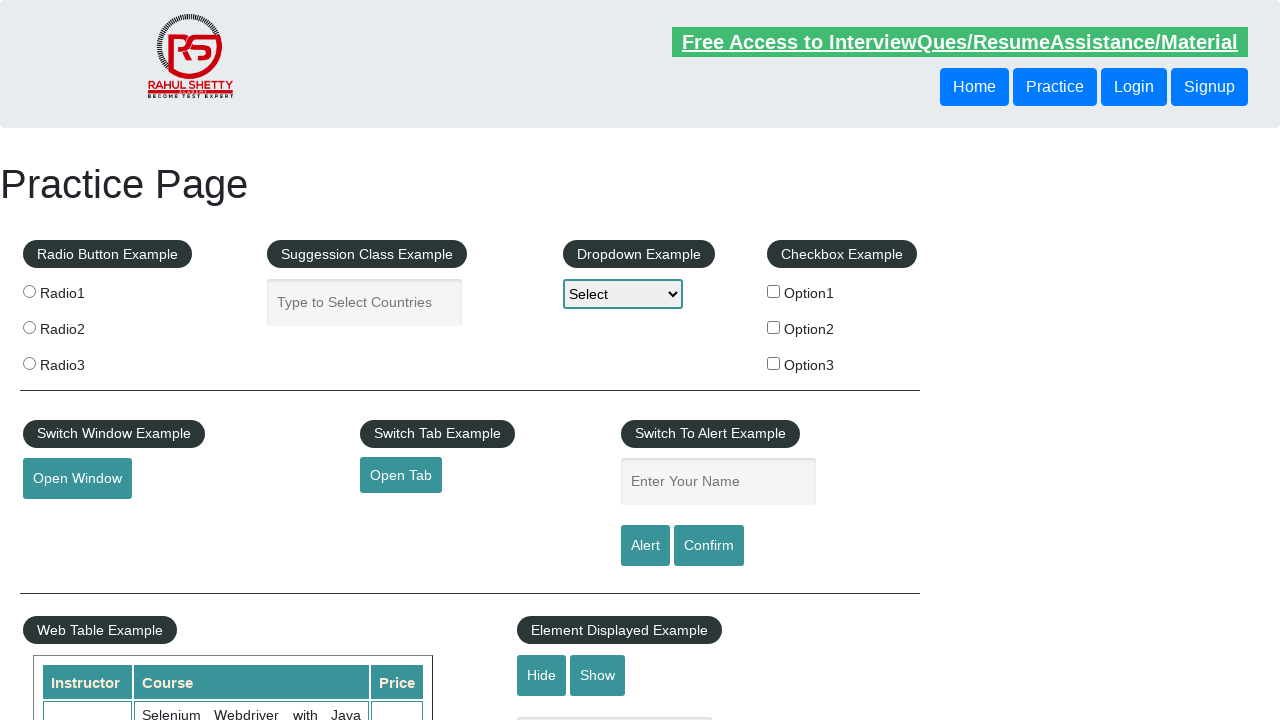

Ctrl+clicked footer link 1 to open in new tab at (68, 520) on xpath=//div[@id='gf-BIG']/table/tbody/tr/td[1]/ul >> a >> nth=1
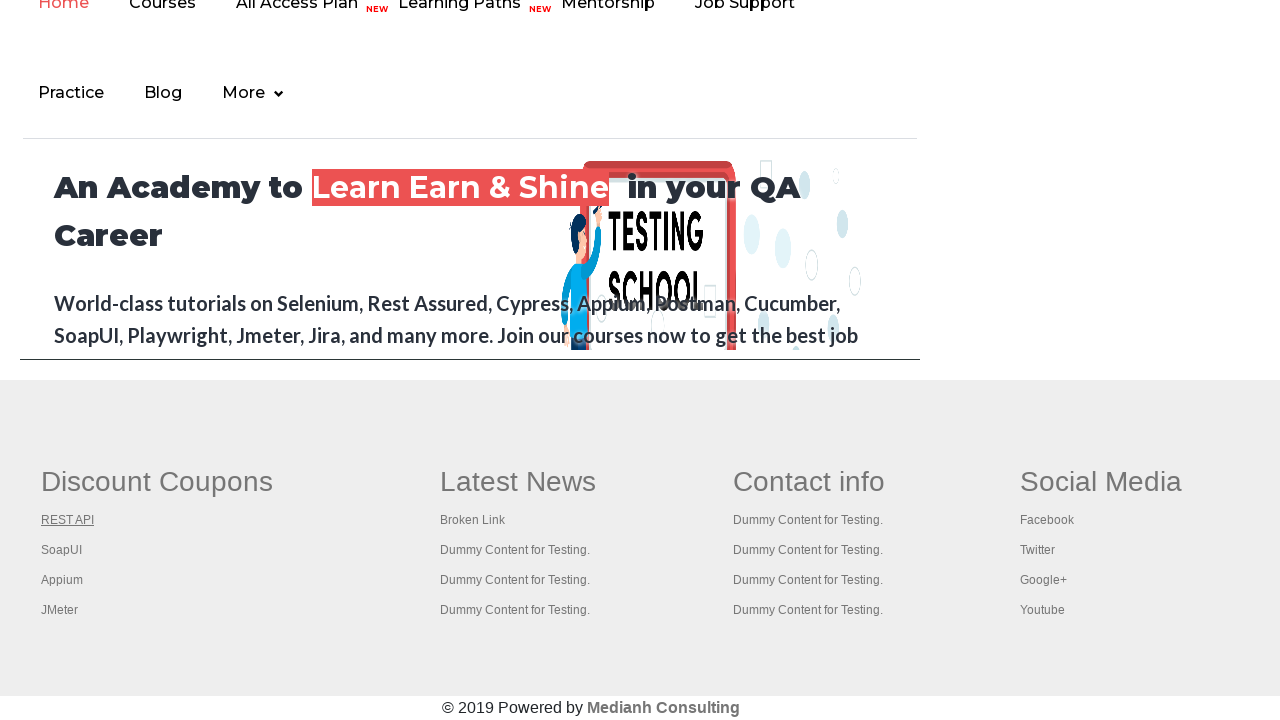

New tab created for footer link 1
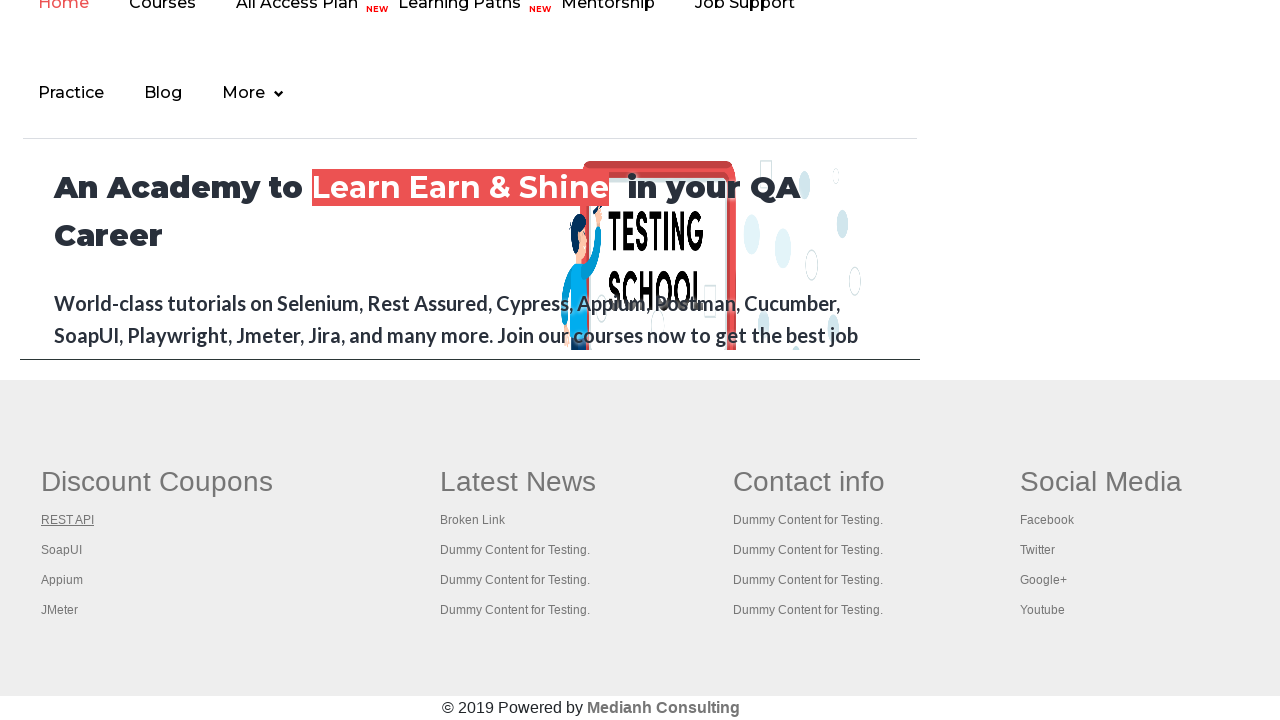

New tab 1 finished loading
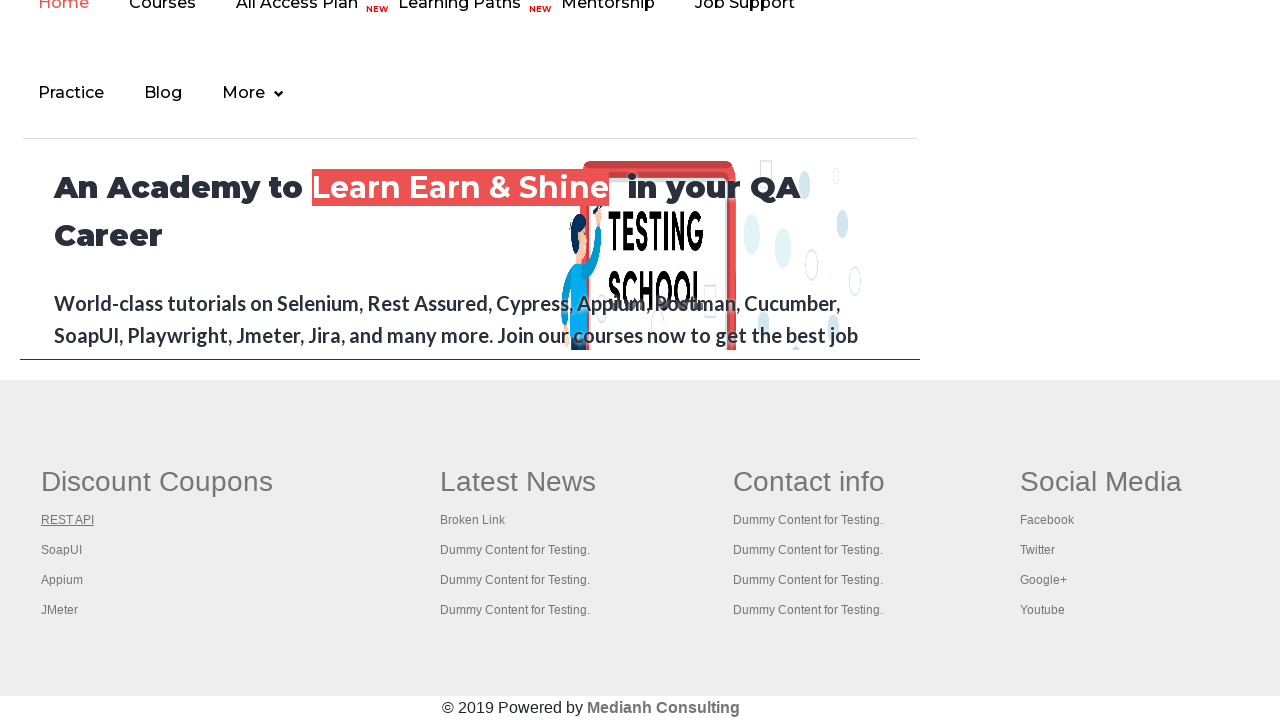

New tab 1 title: REST API Tutorial
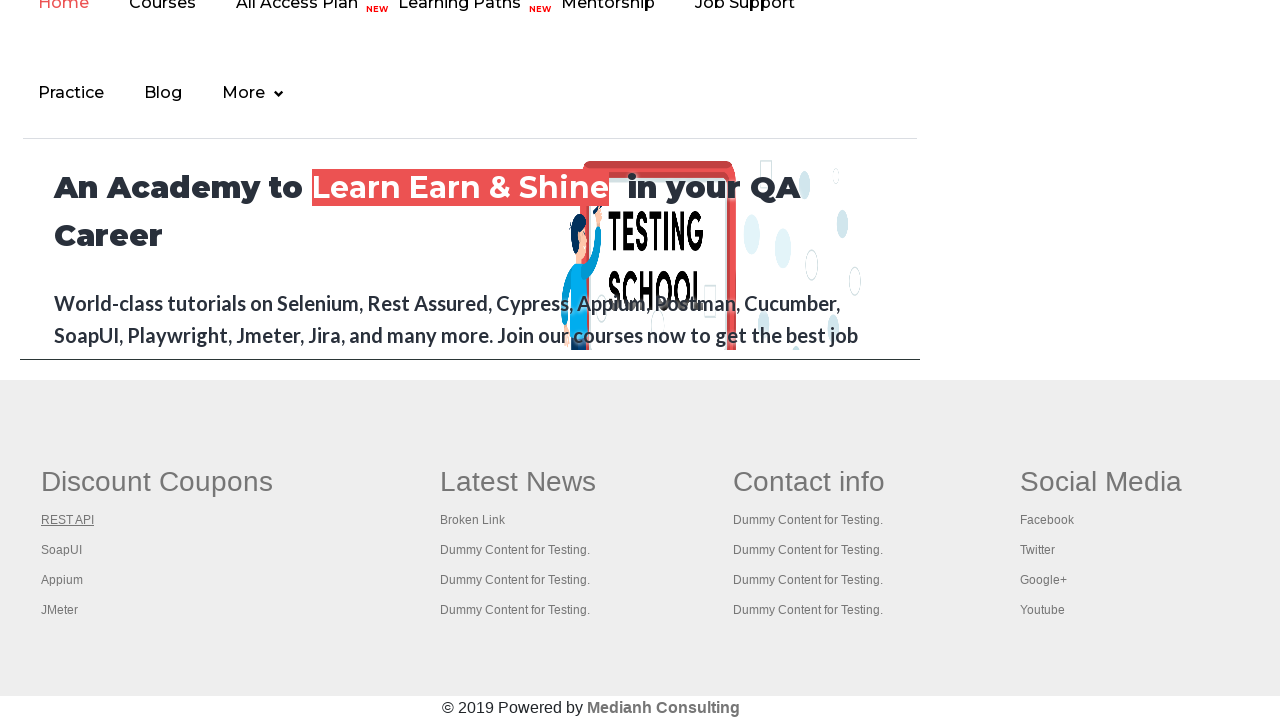

Ctrl+clicked footer link 2 to open in new tab at (62, 550) on xpath=//div[@id='gf-BIG']/table/tbody/tr/td[1]/ul >> a >> nth=2
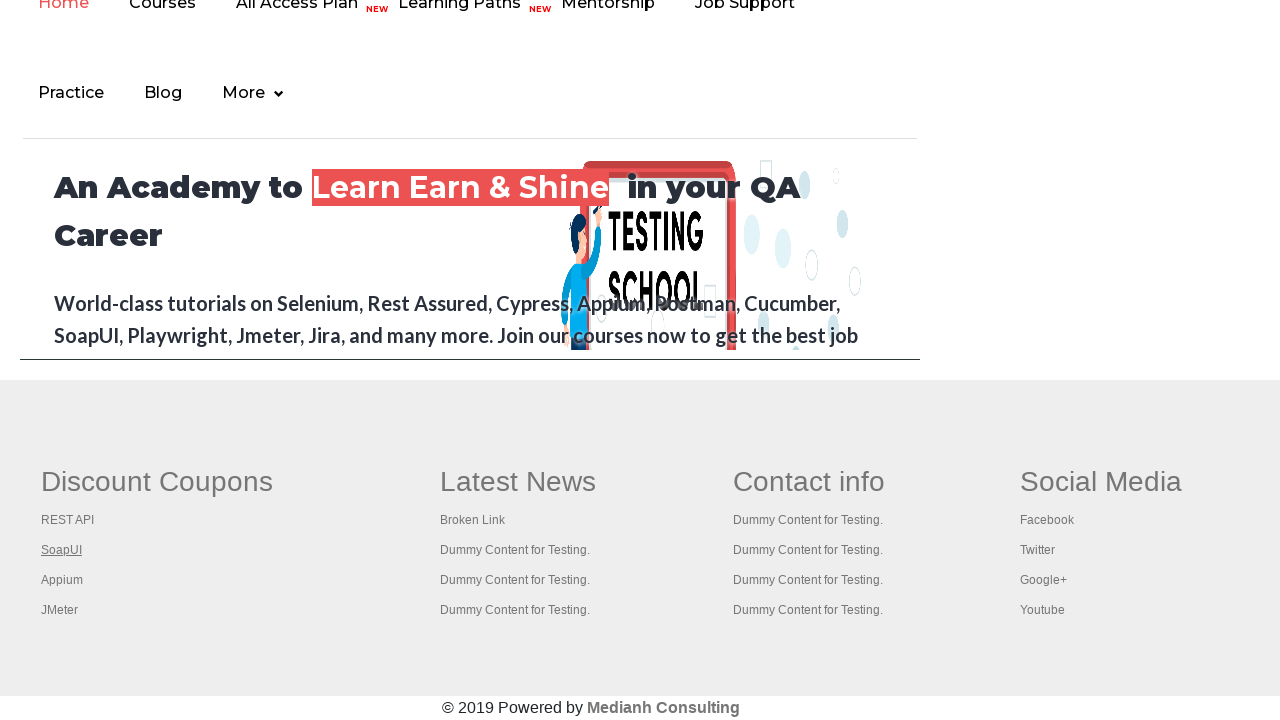

New tab created for footer link 2
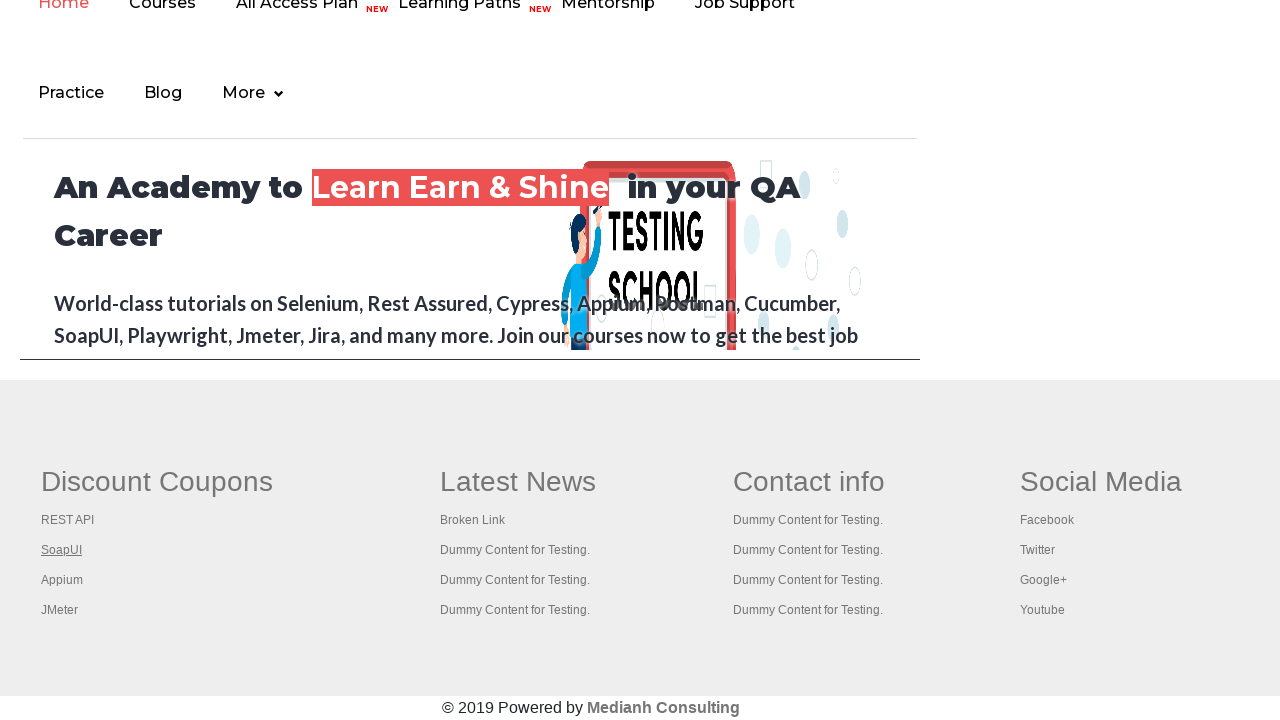

New tab 2 finished loading
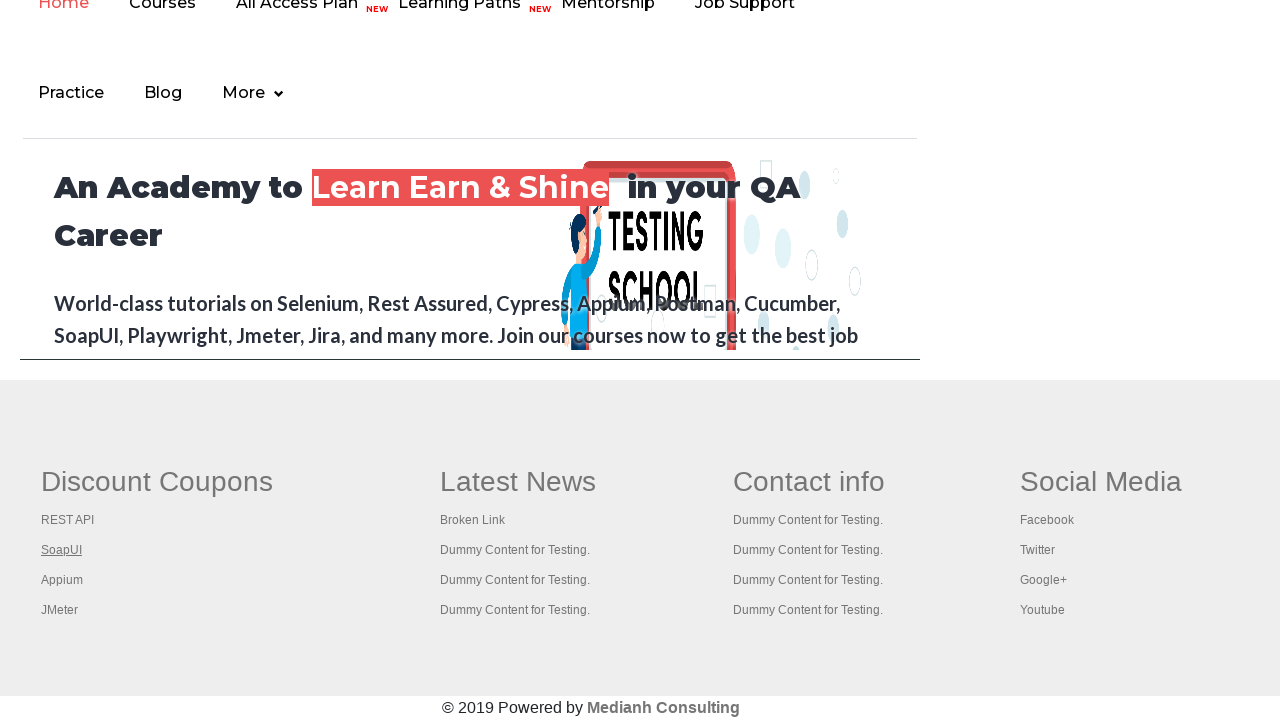

New tab 2 title: The World’s Most Popular API Testing Tool | SoapUI
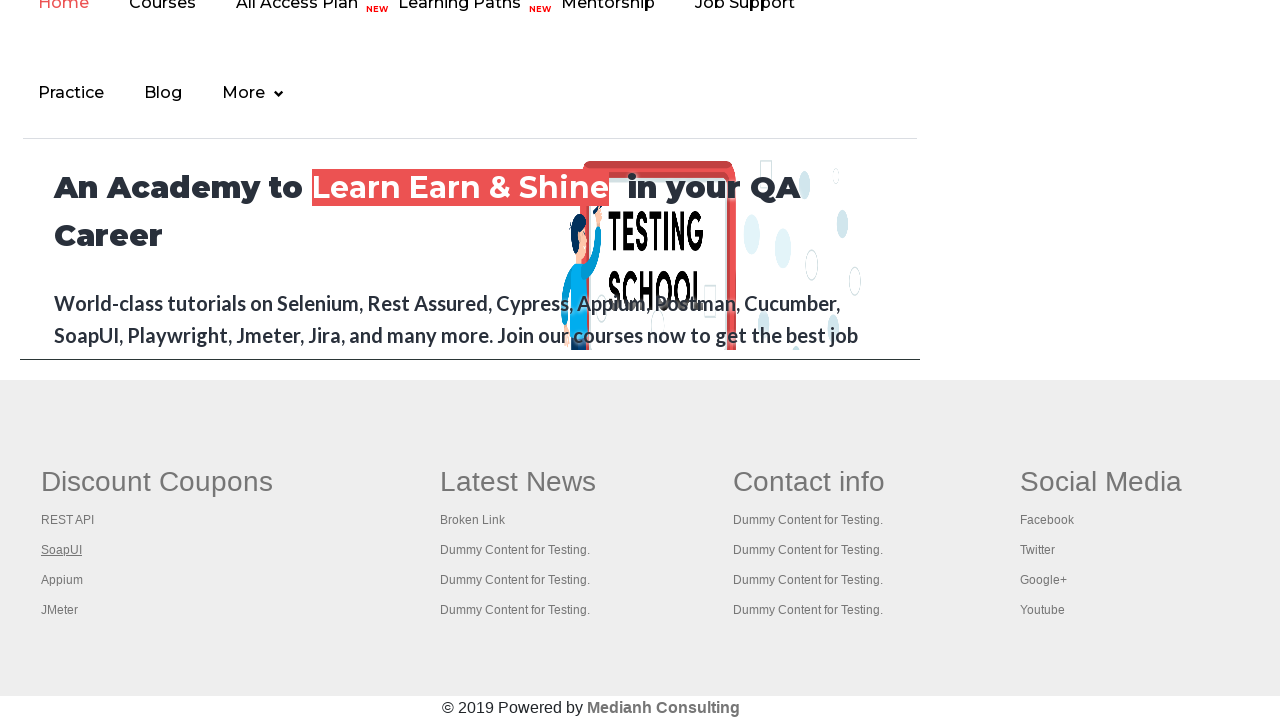

Ctrl+clicked footer link 3 to open in new tab at (62, 580) on xpath=//div[@id='gf-BIG']/table/tbody/tr/td[1]/ul >> a >> nth=3
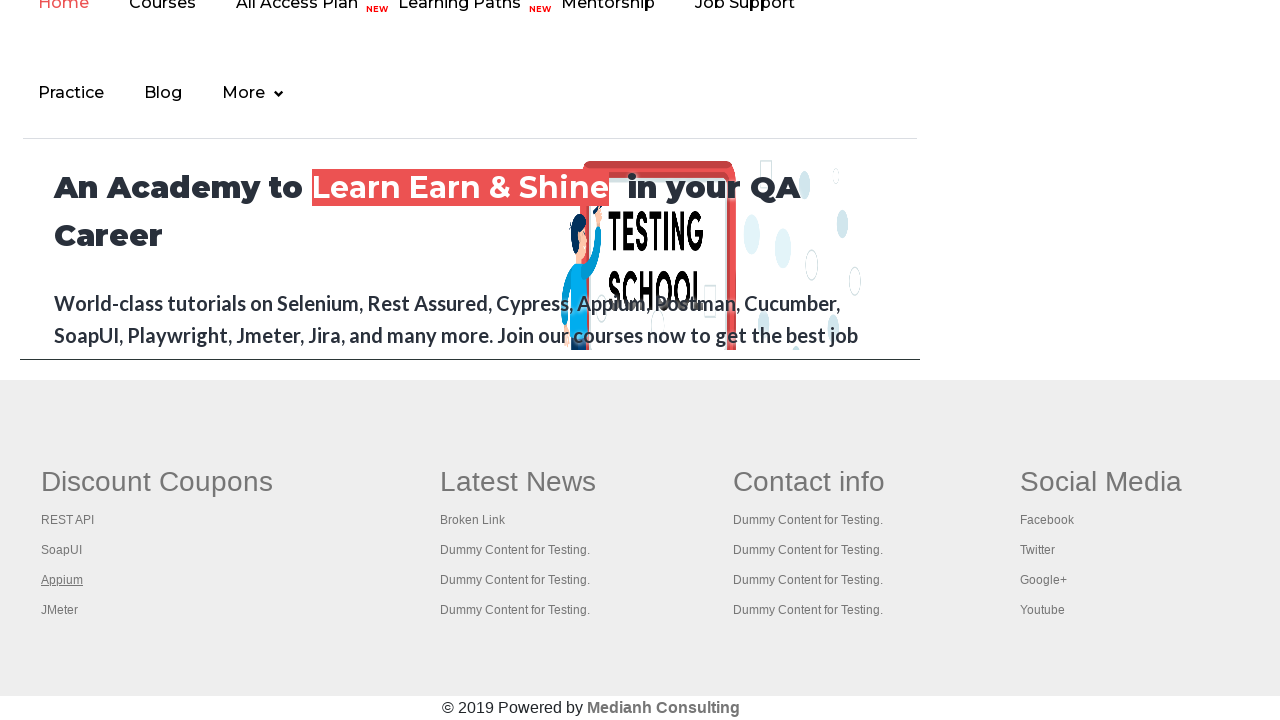

New tab created for footer link 3
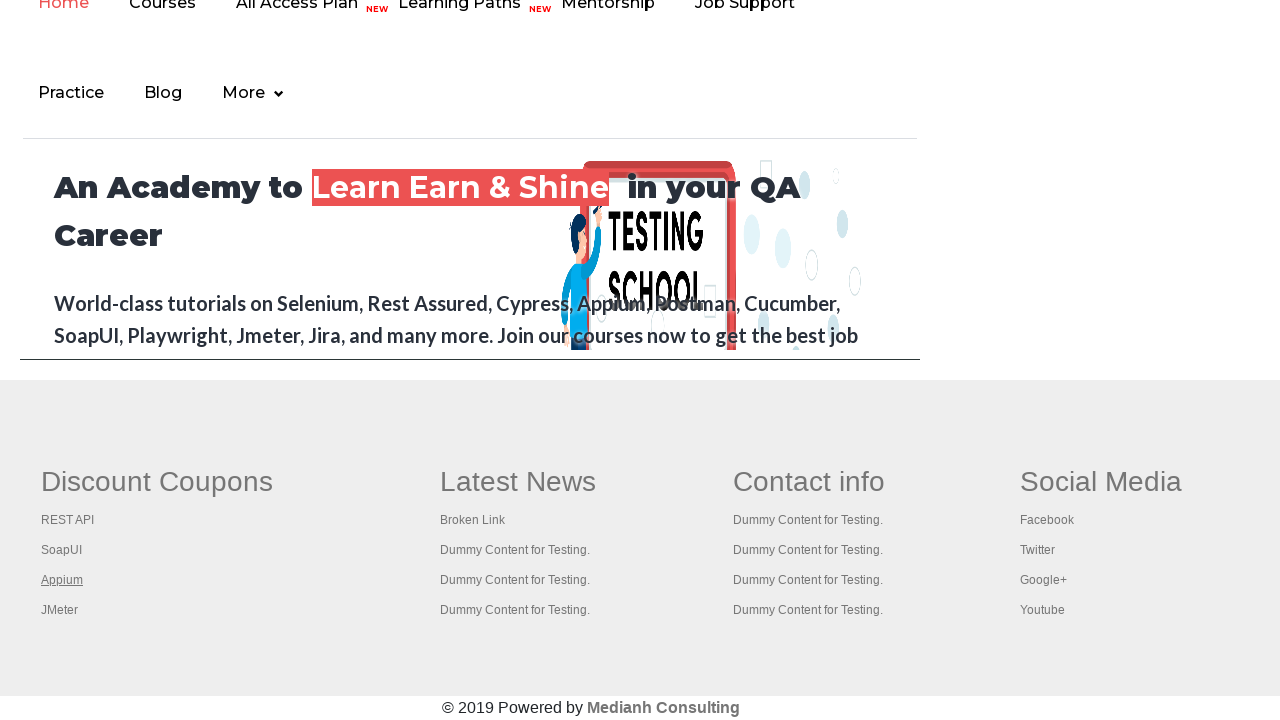

New tab 3 finished loading
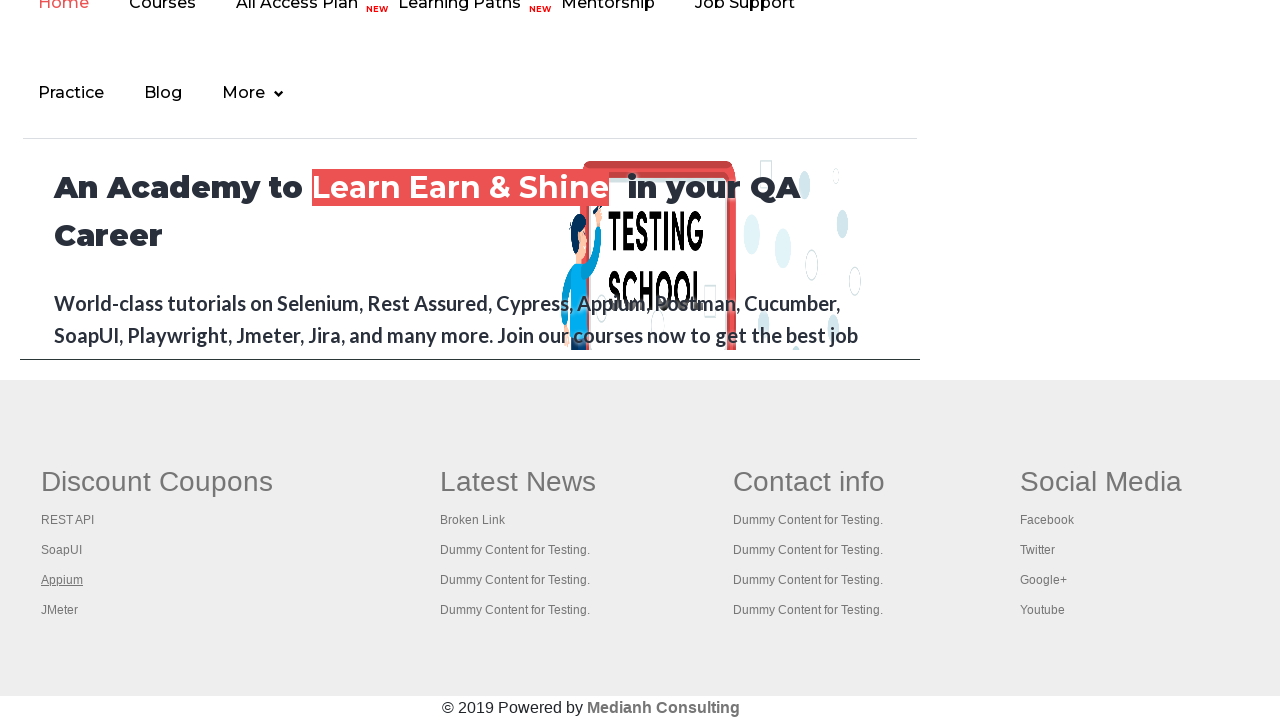

New tab 3 title: Appium tutorial for Mobile Apps testing | RahulShetty Academy | Rahul
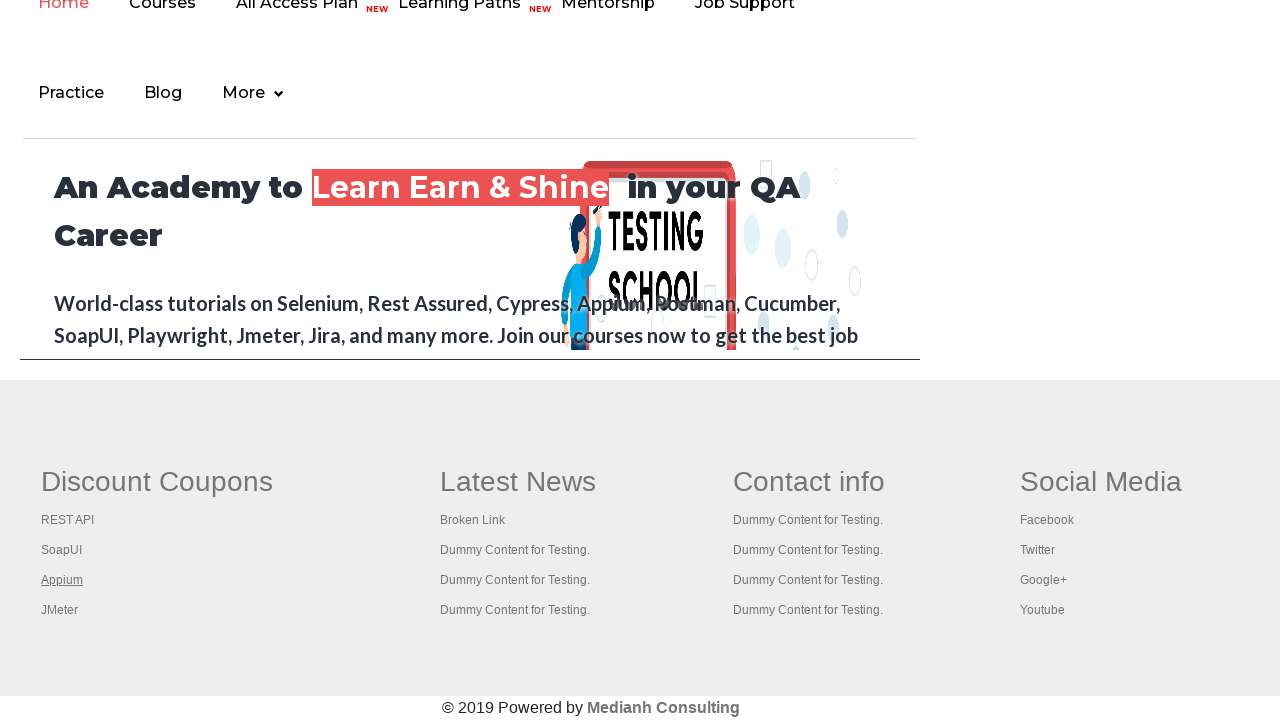

Ctrl+clicked footer link 4 to open in new tab at (60, 610) on xpath=//div[@id='gf-BIG']/table/tbody/tr/td[1]/ul >> a >> nth=4
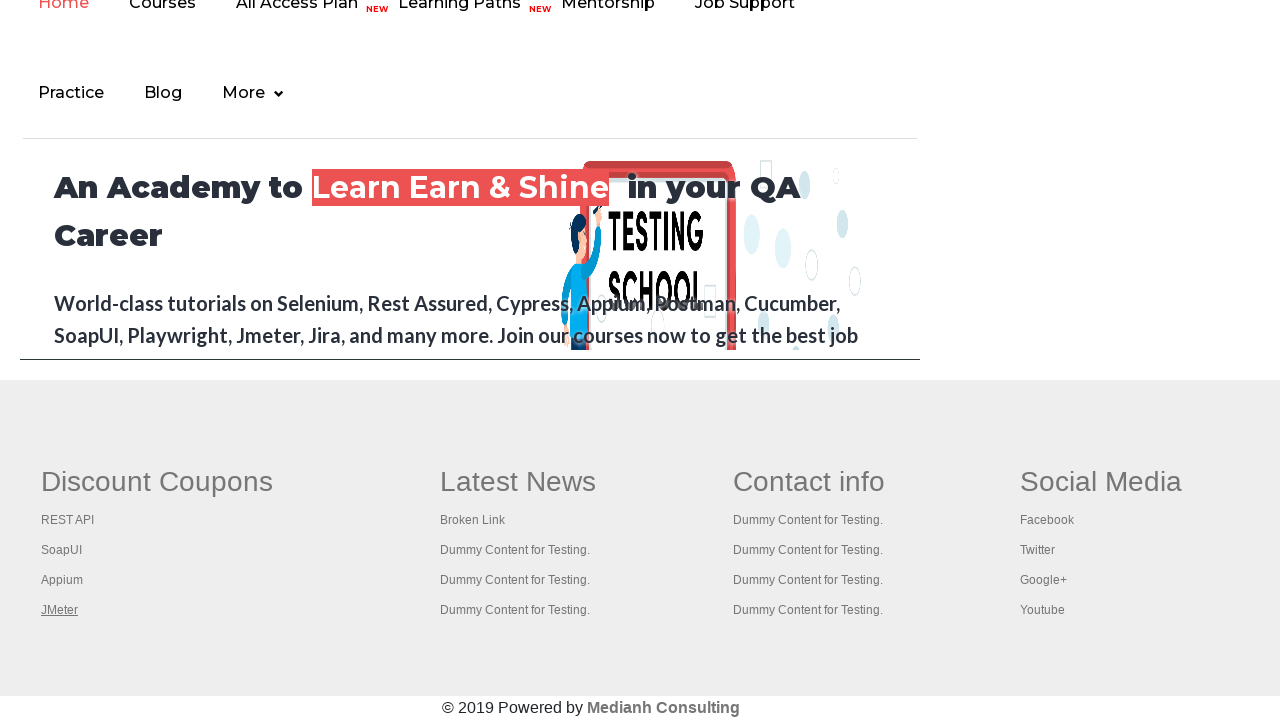

New tab created for footer link 4
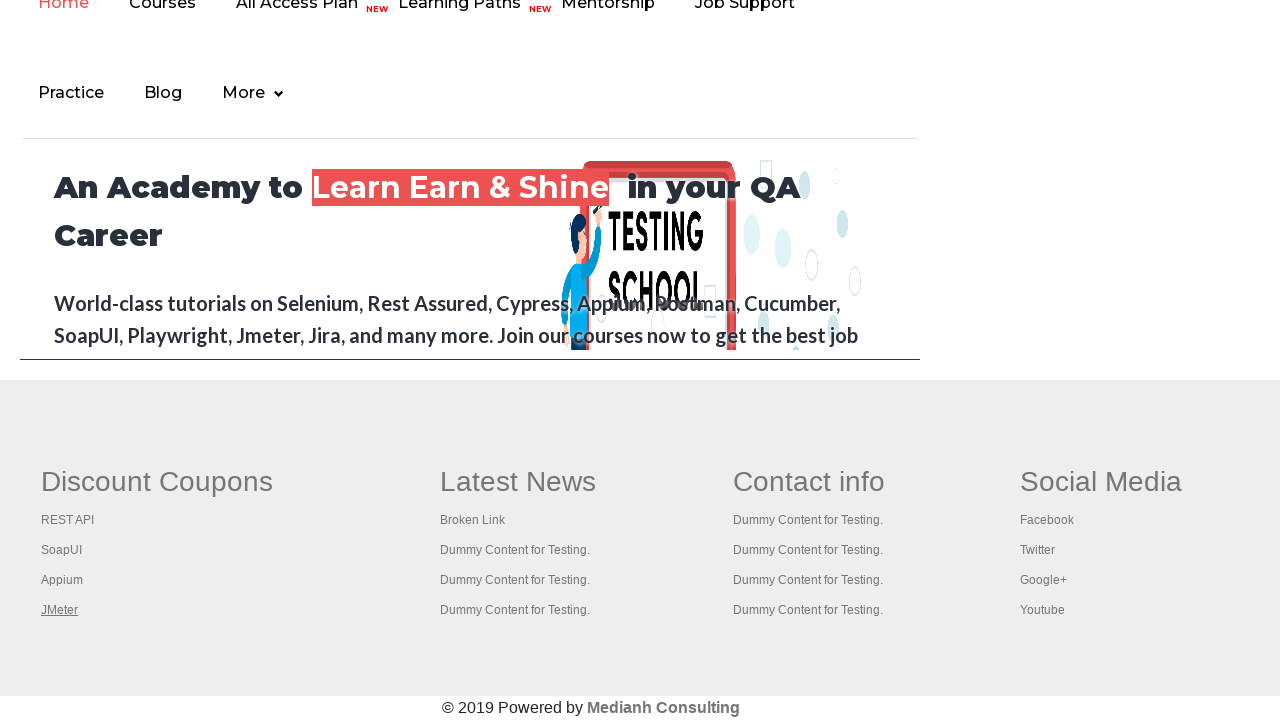

New tab 4 finished loading
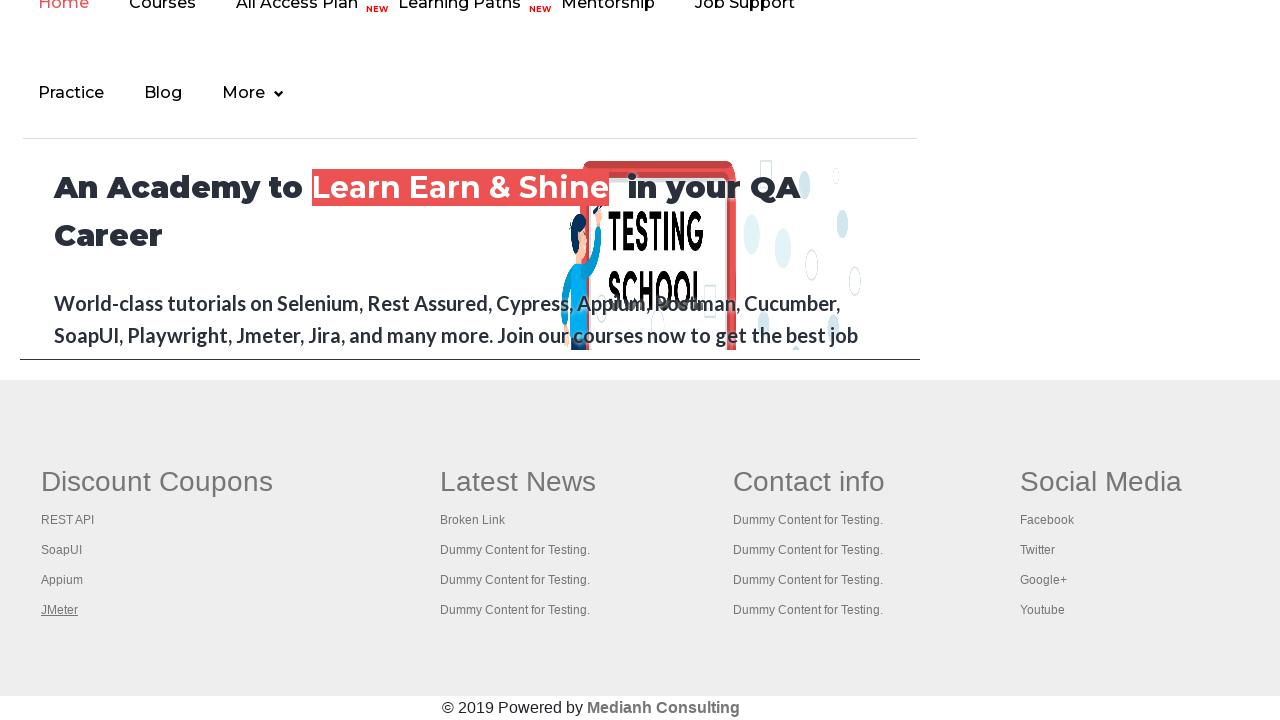

New tab 4 title: Apache JMeter - Apache JMeter™
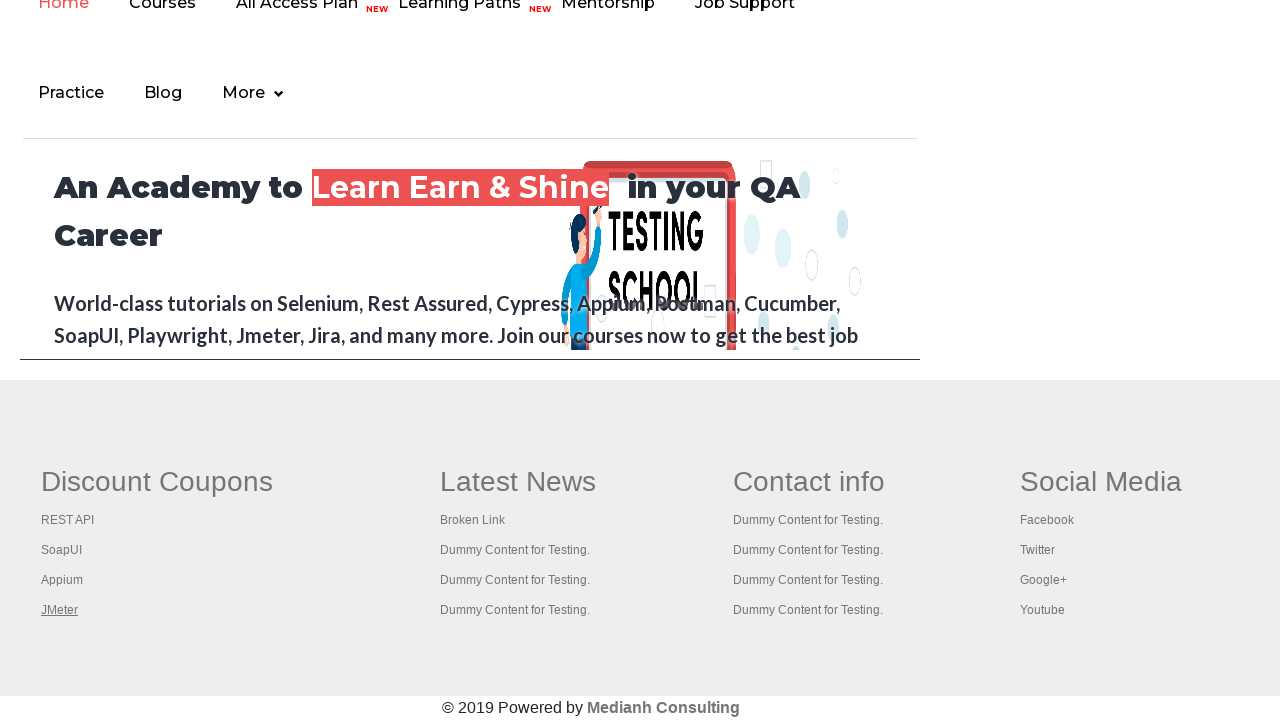

Switched back to original page
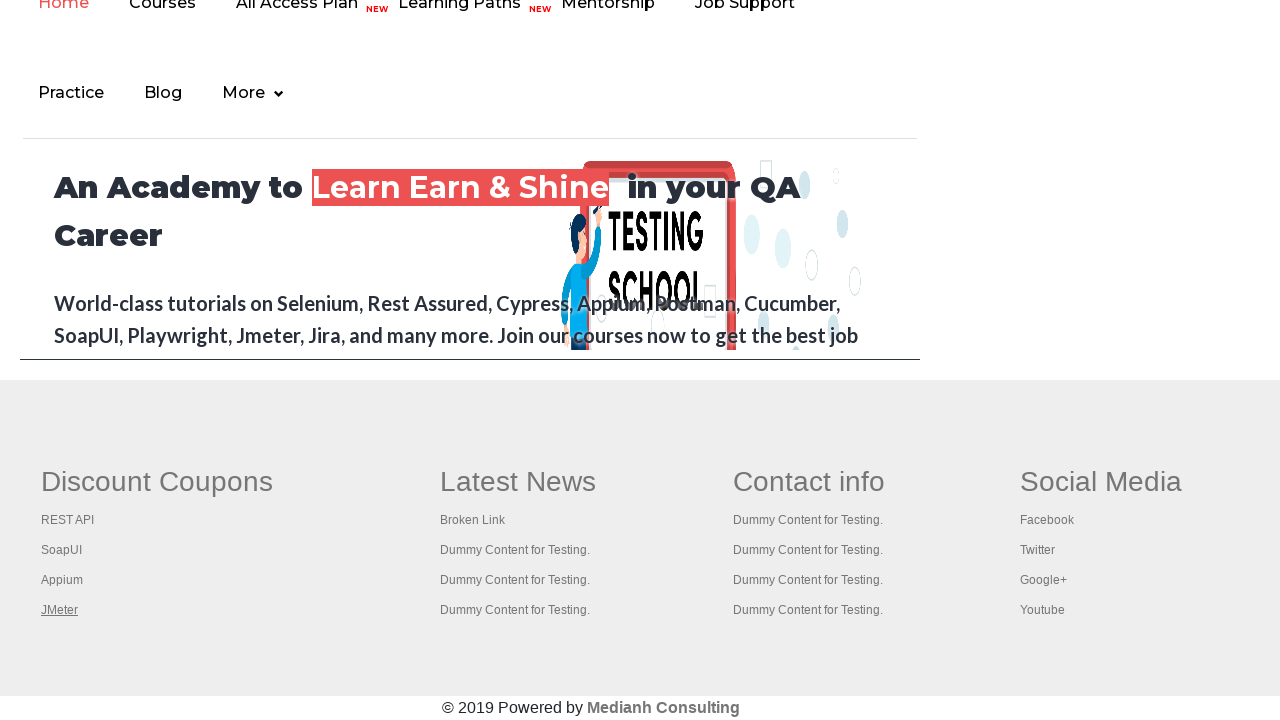

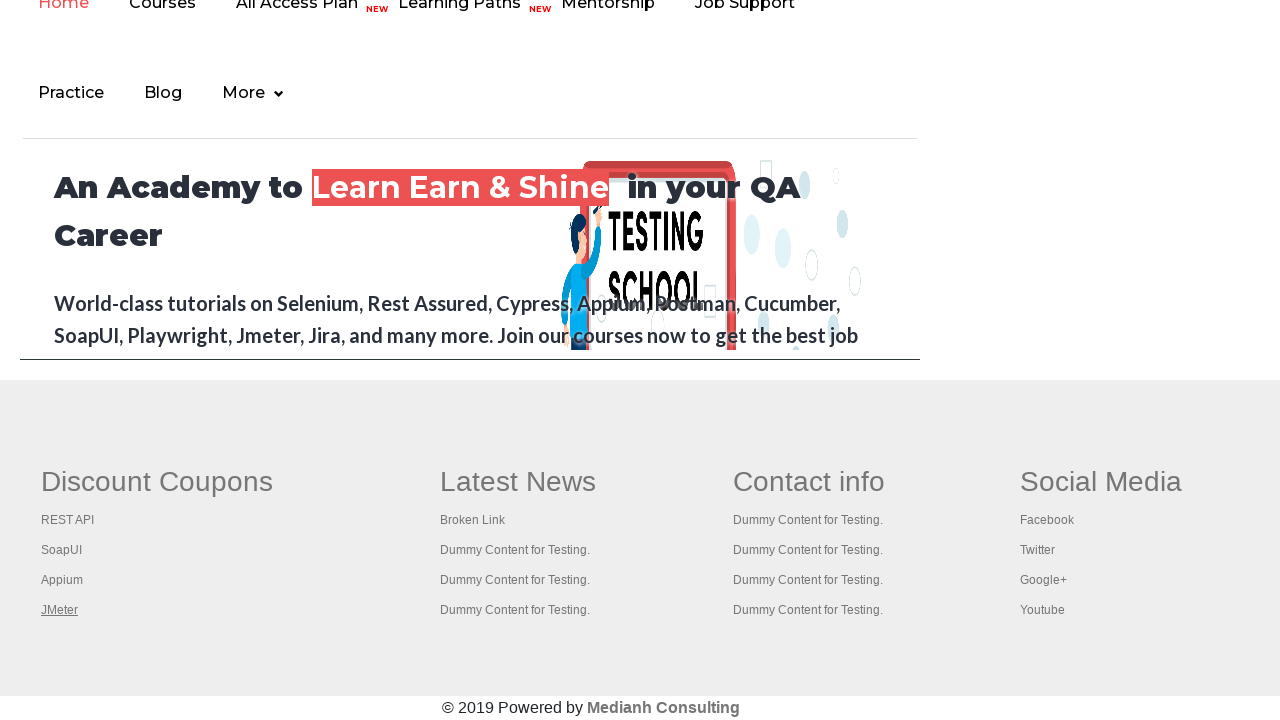